Navigates to 163.com homepage and verifies the page loads successfully.

Starting URL: https://www.163.com/

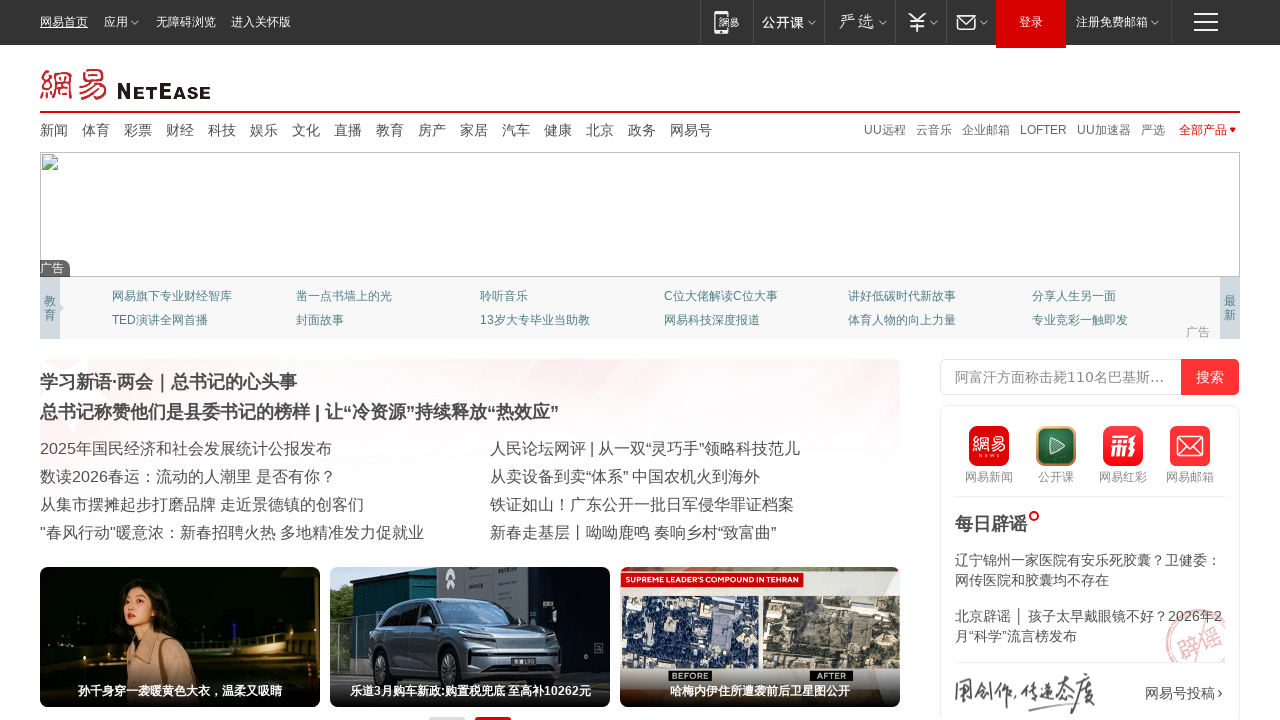

Waited for 163.com homepage to load (domcontentloaded state)
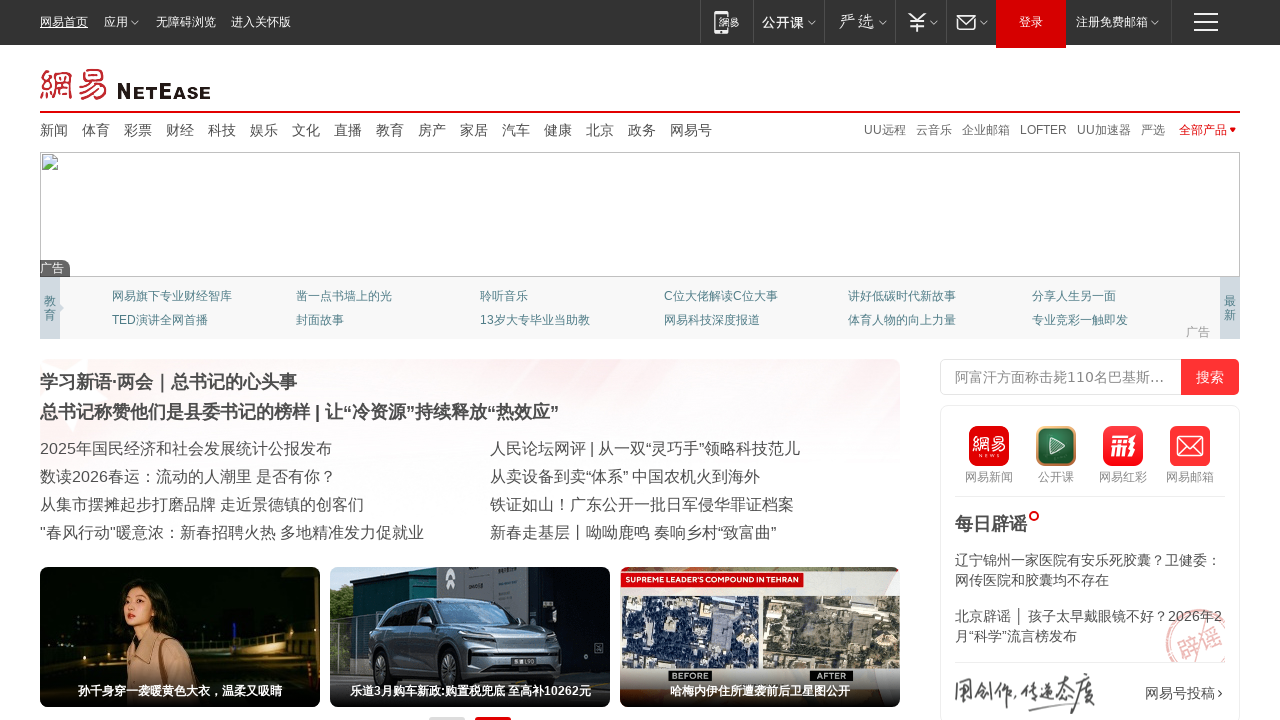

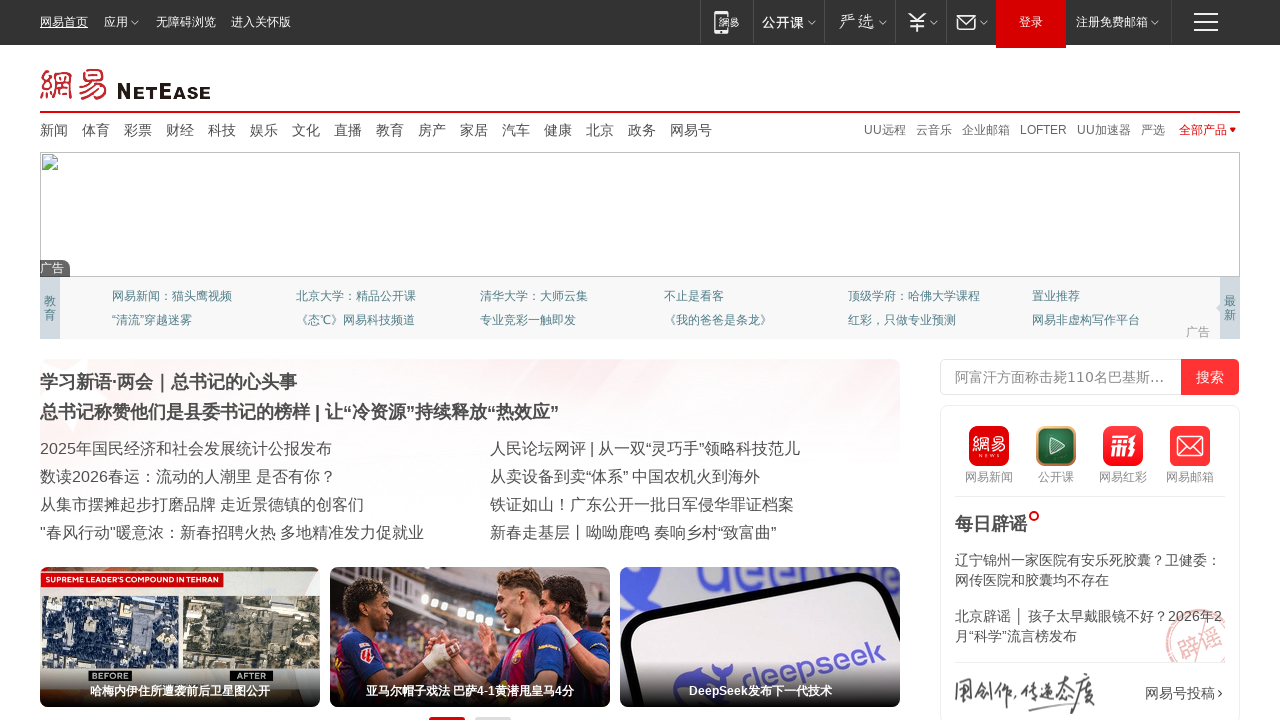